Navigates to the Conduit application and verifies that the navbar brand displays the text "conduit"

Starting URL: https://conduit.bondaracademy.com/

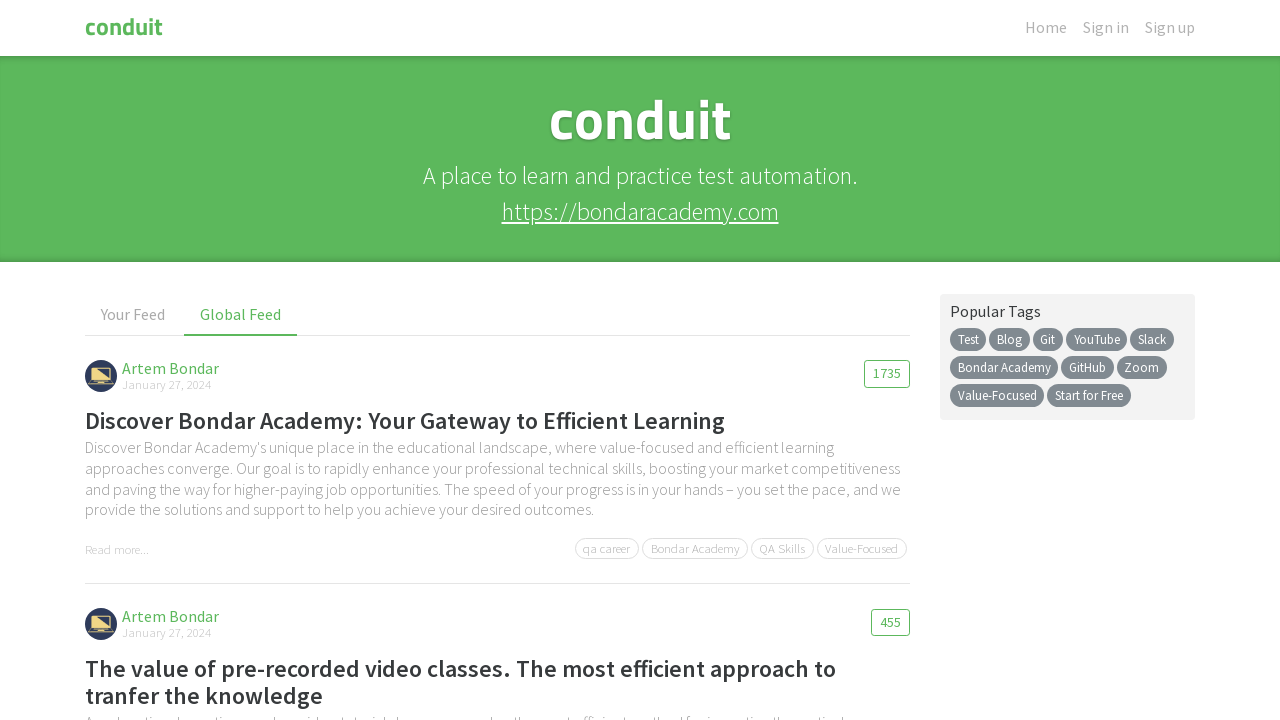

Navigated to Conduit application at https://conduit.bondaracademy.com/
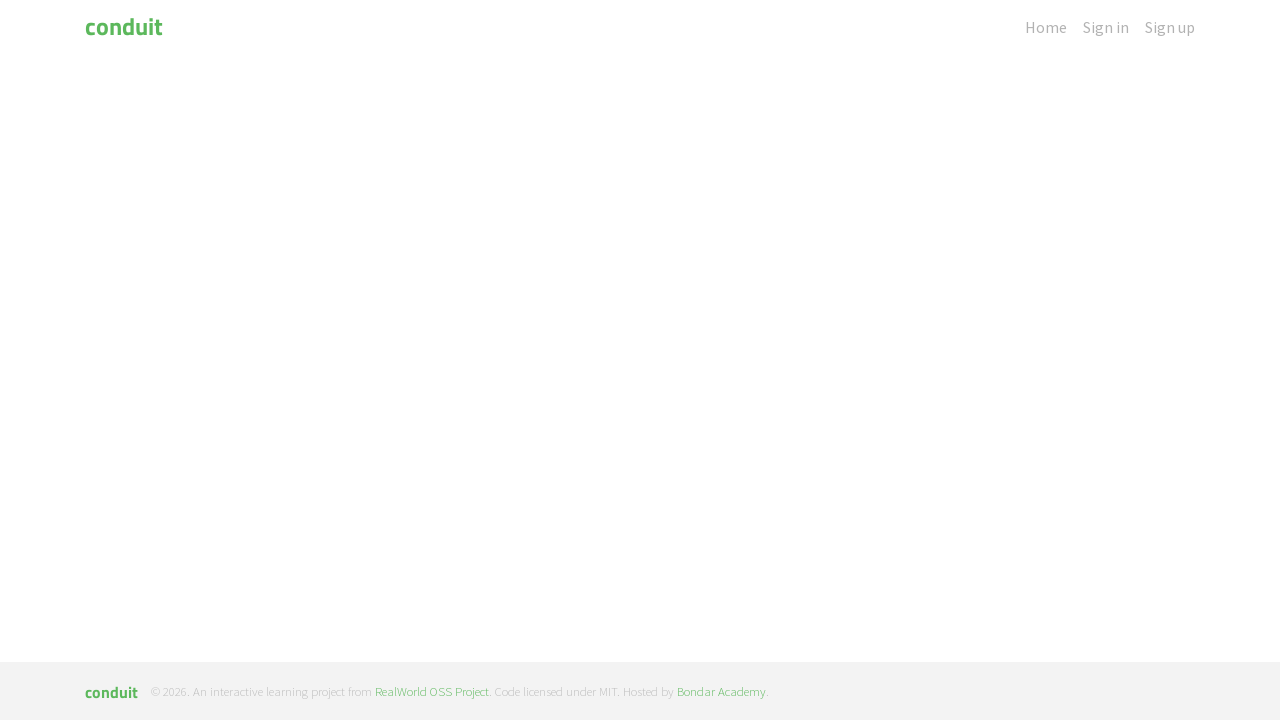

Verified that navbar brand displays the text 'conduit'
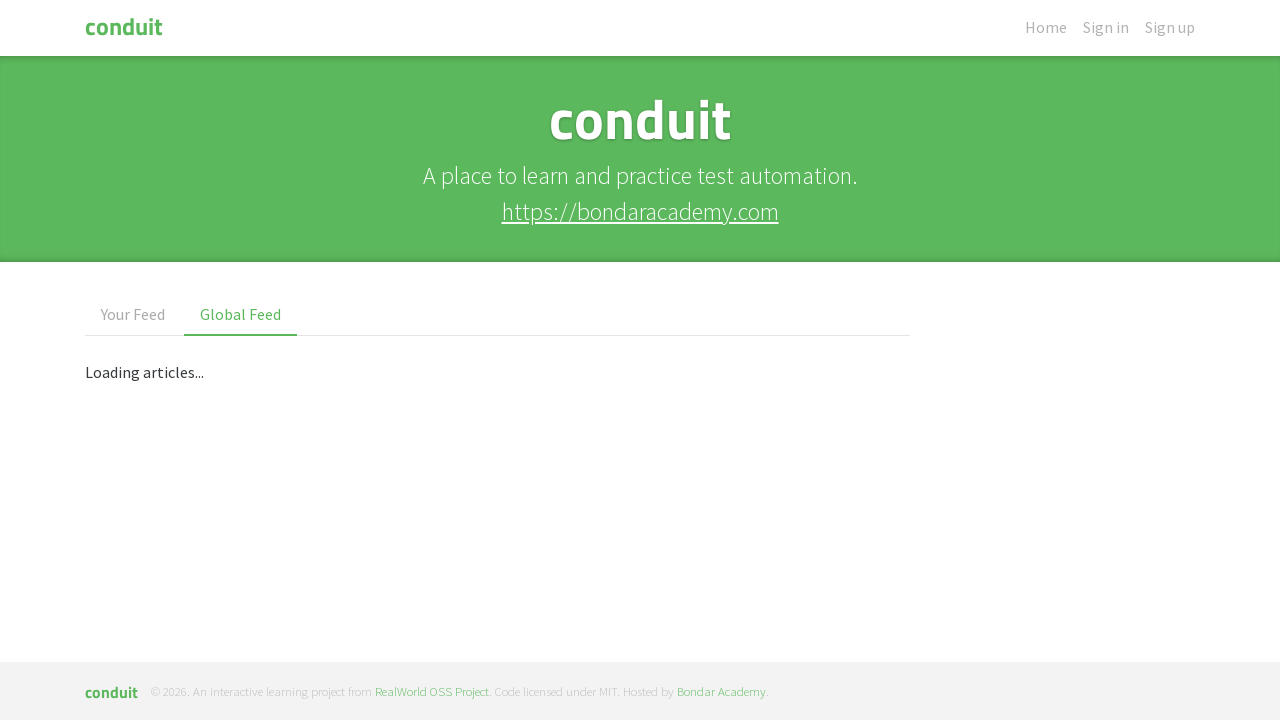

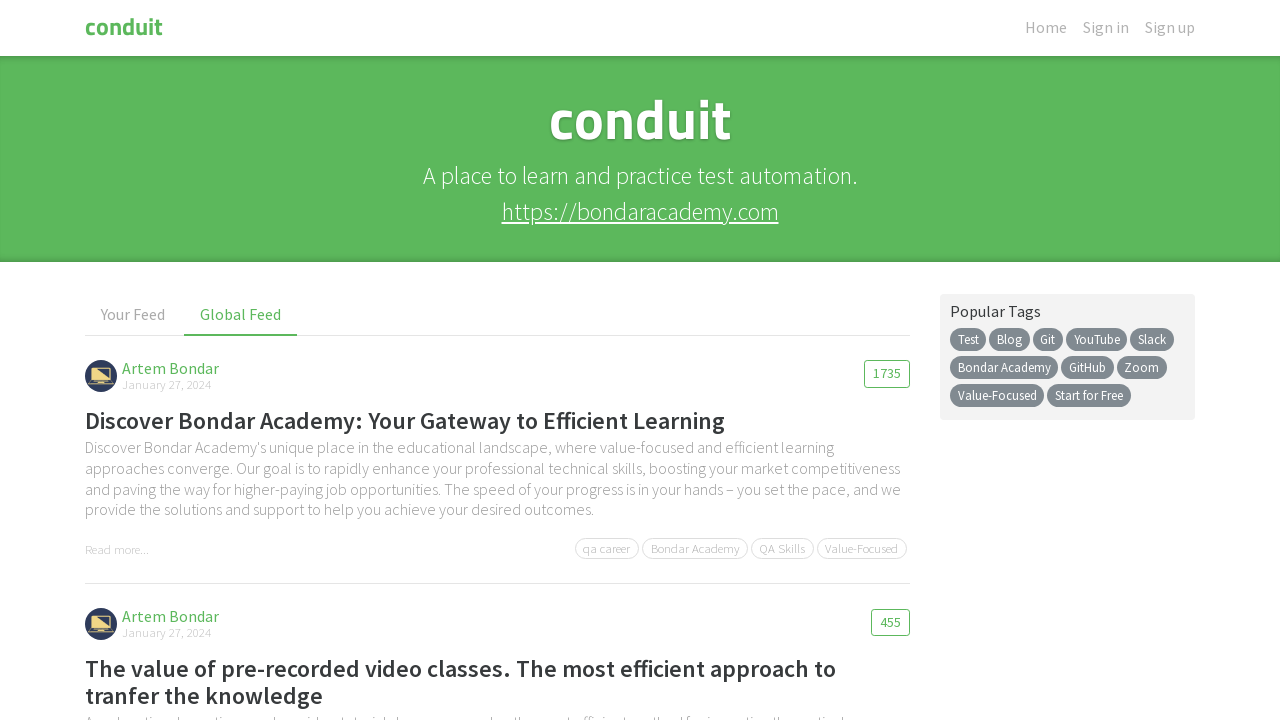